Tests drag and drop functionality on jQuery UI demo page by dragging an element from source to target within an iframe

Starting URL: https://jqueryui.com/droppable/

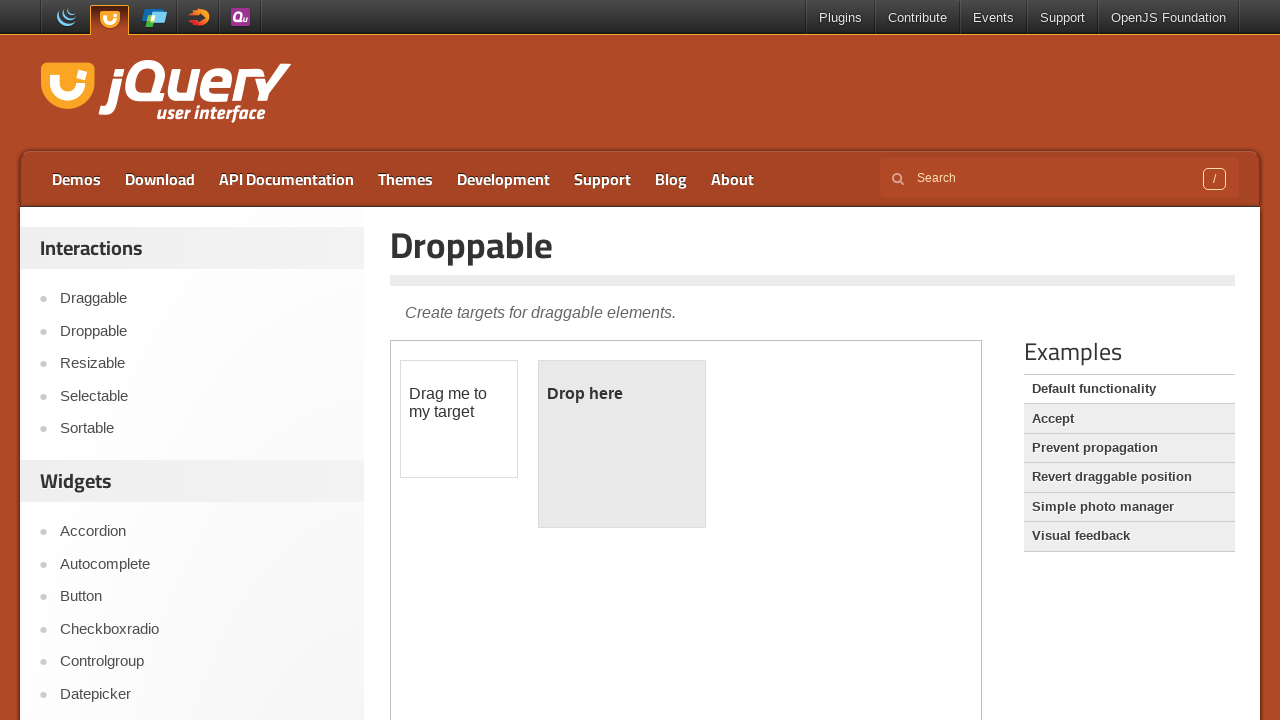

Counted 1 iframes on the page
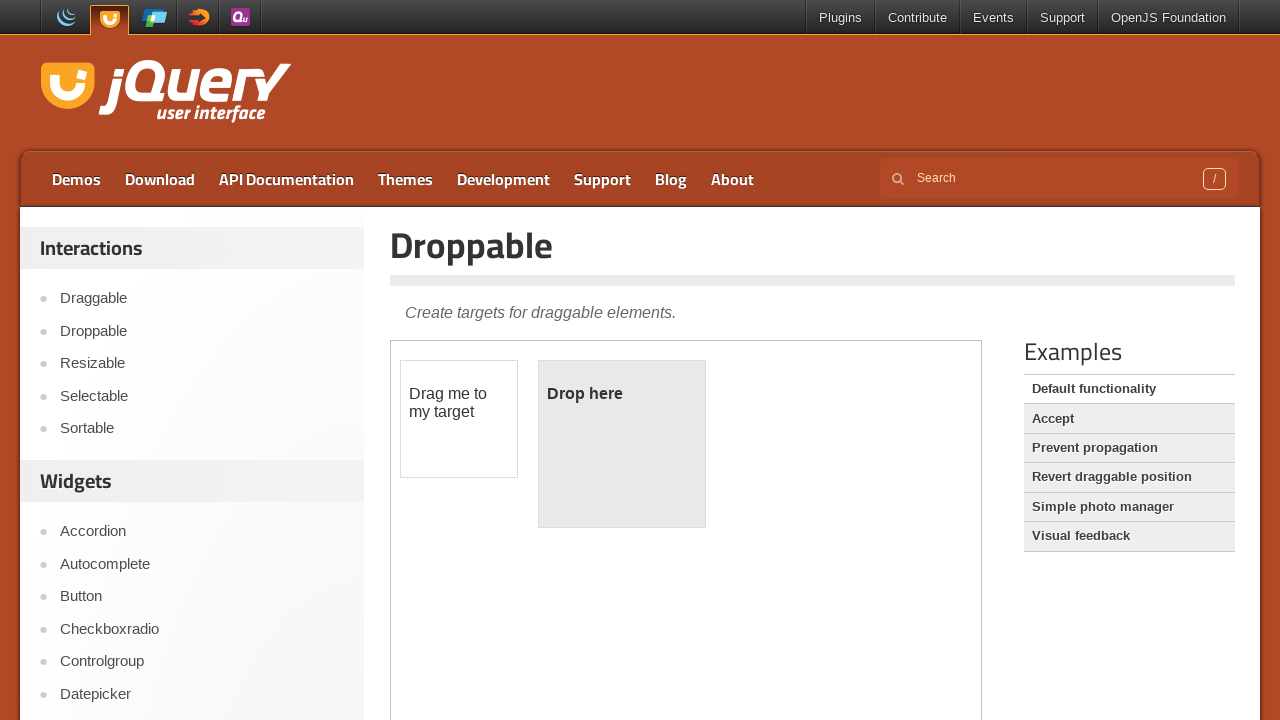

Located demo iframe
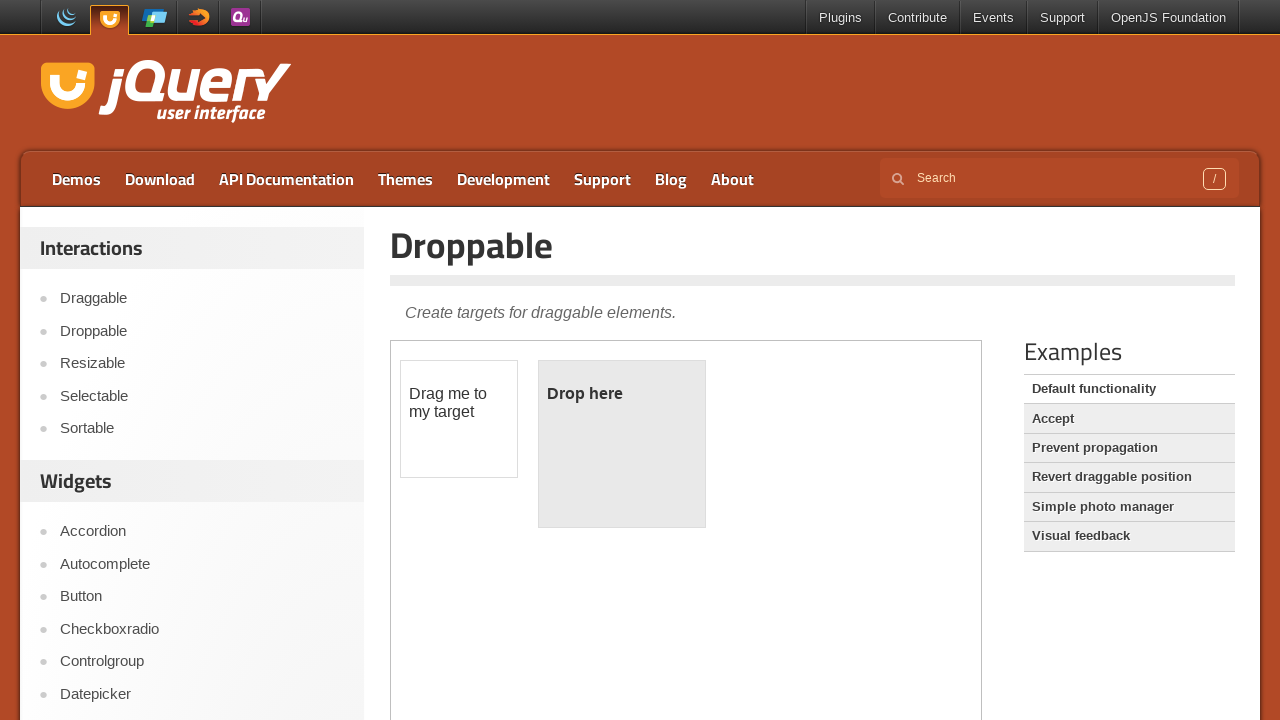

Located draggable element within iframe
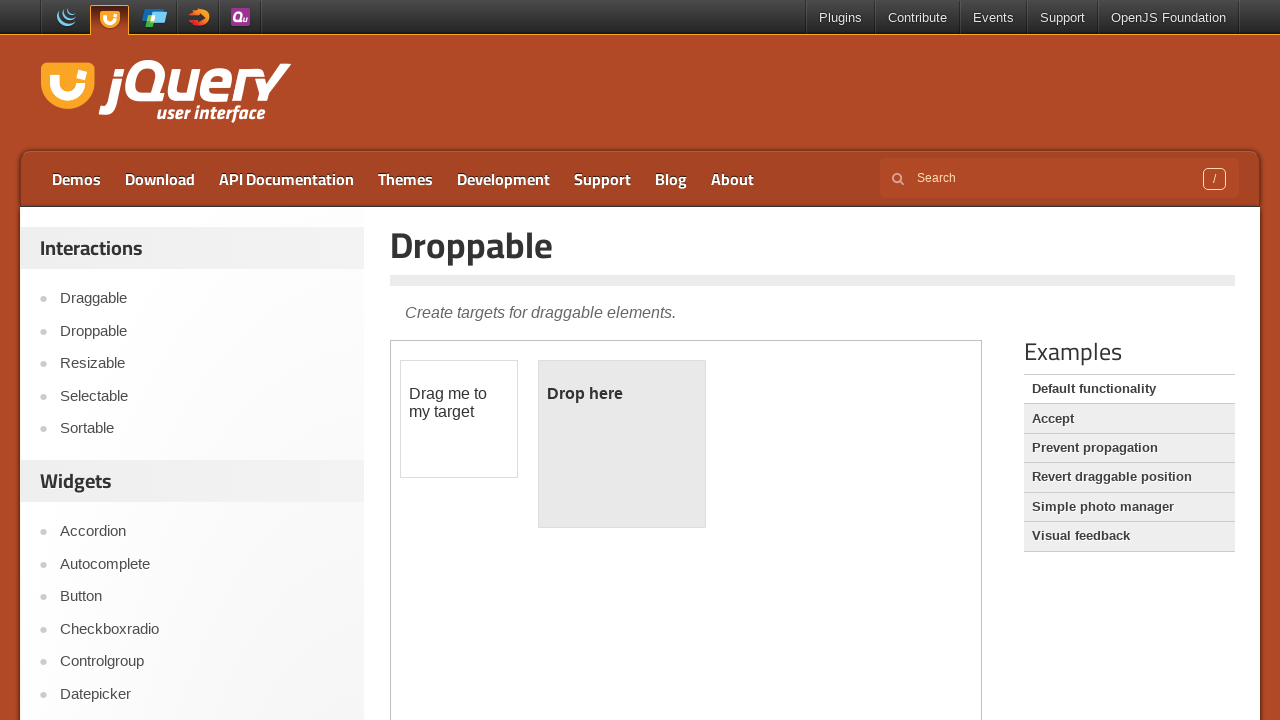

Located droppable element within iframe
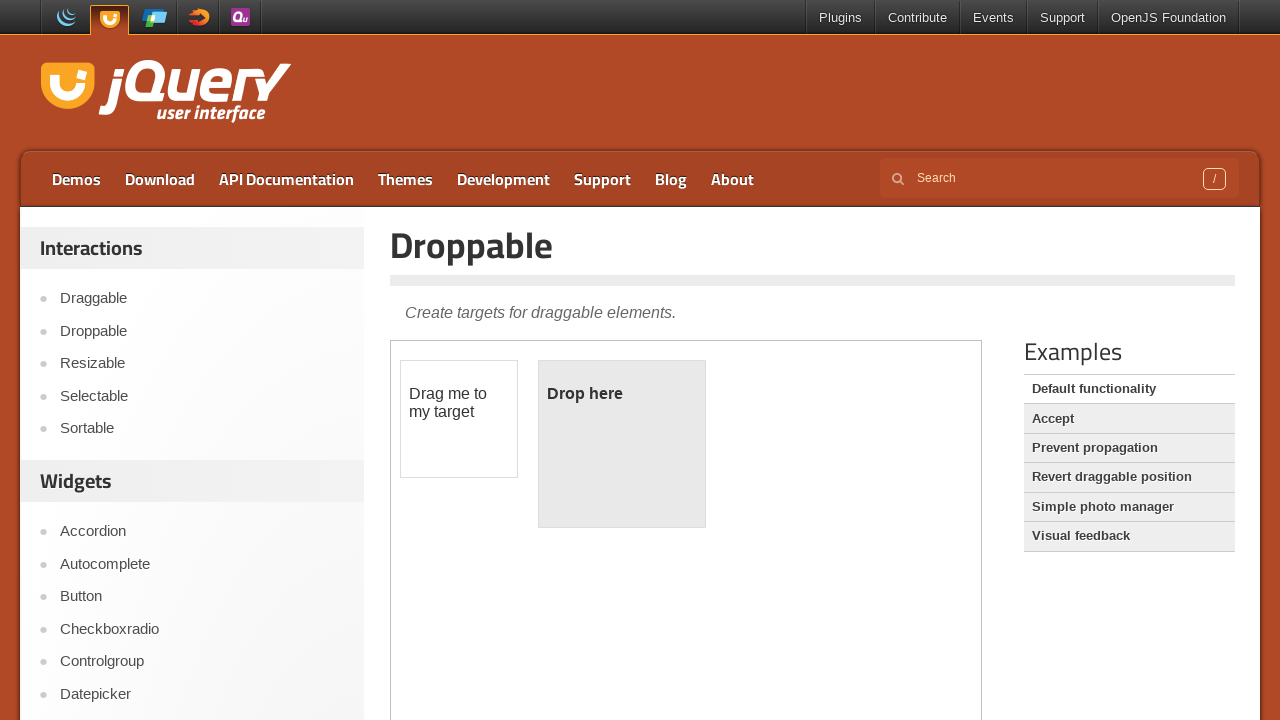

Dragged element from source to target at (622, 444)
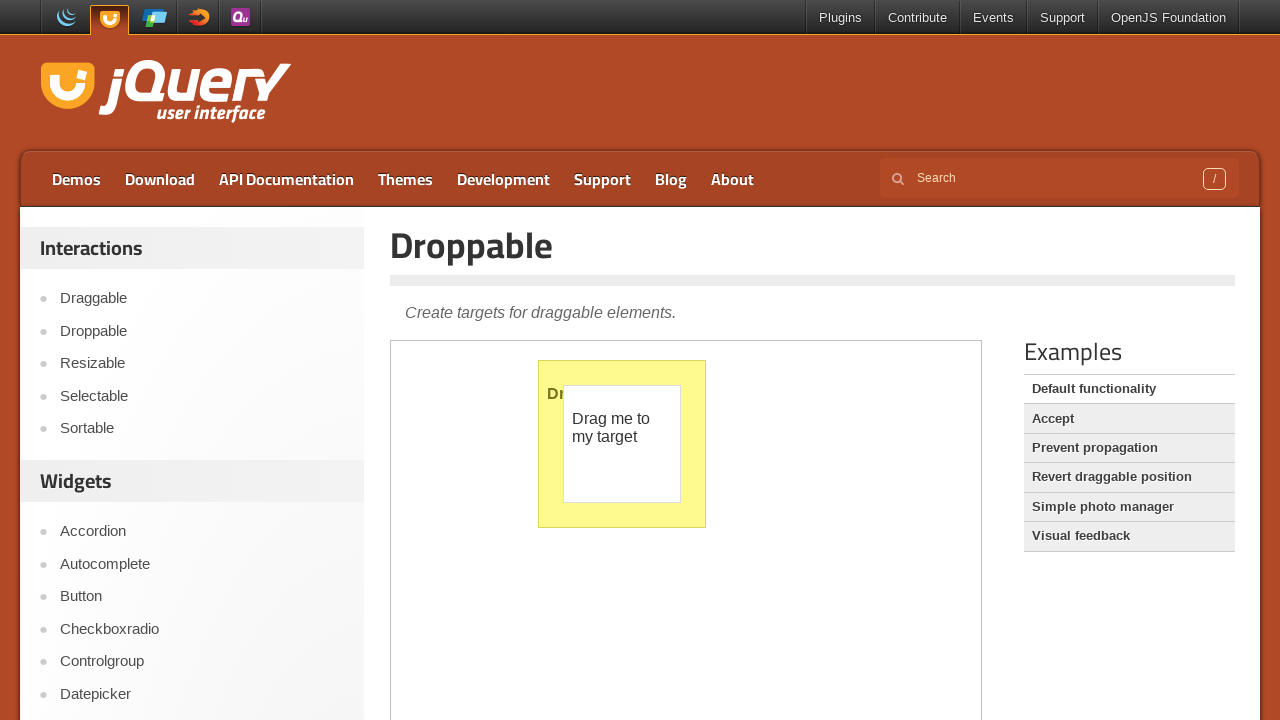

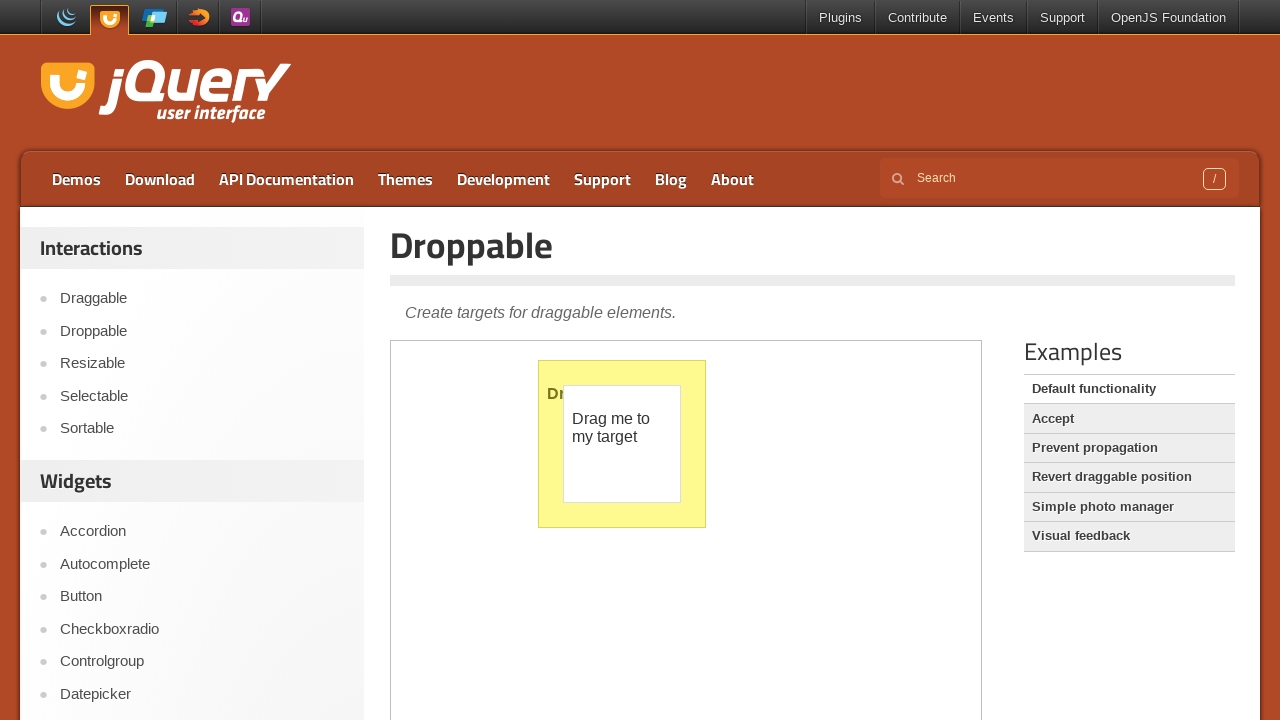